Tests dropdown selection by waiting for the dropdown to be visible and selecting one of the available options.

Starting URL: http://the-internet.herokuapp.com/dropdown

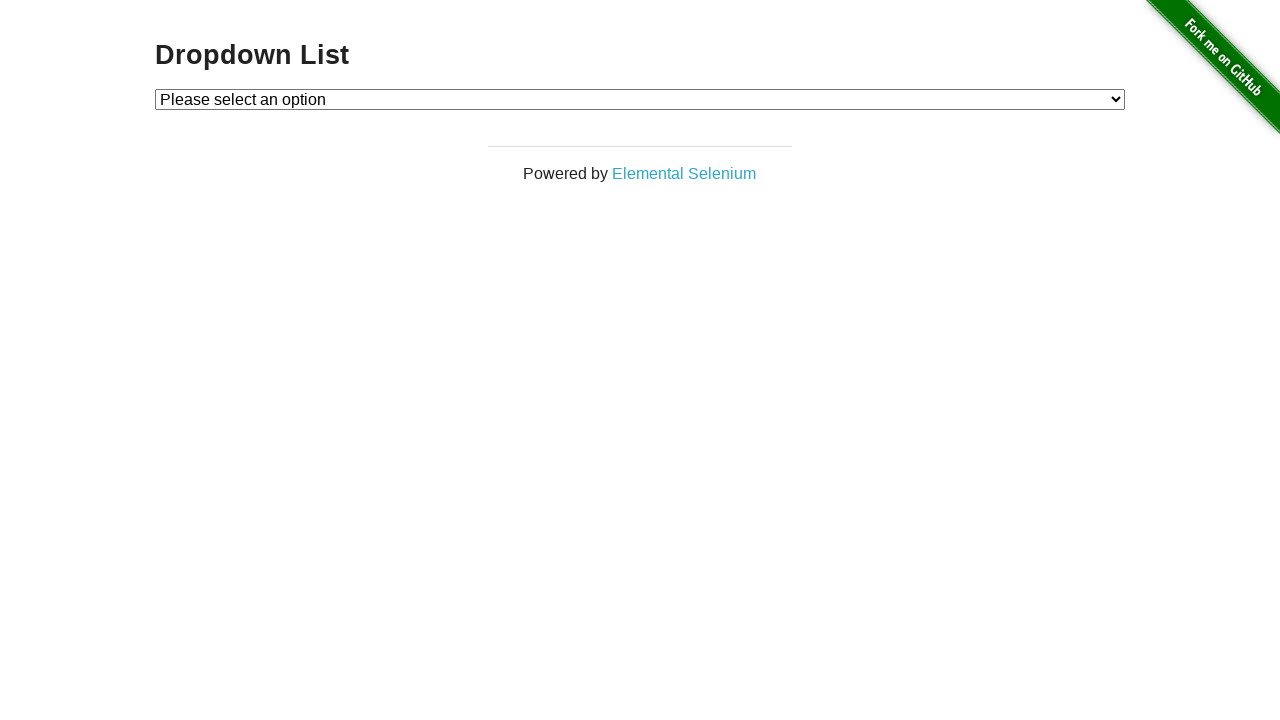

Waited for dropdown to be visible
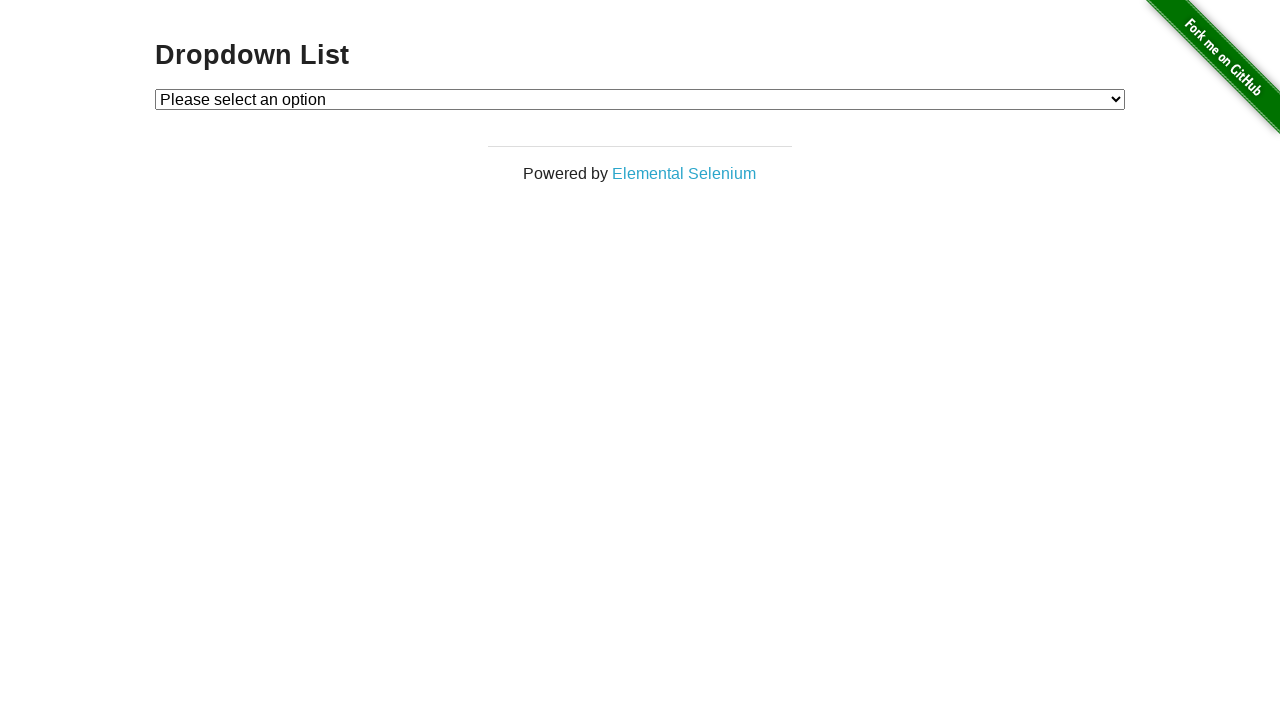

Selected 'Option 2' from dropdown on #dropdown
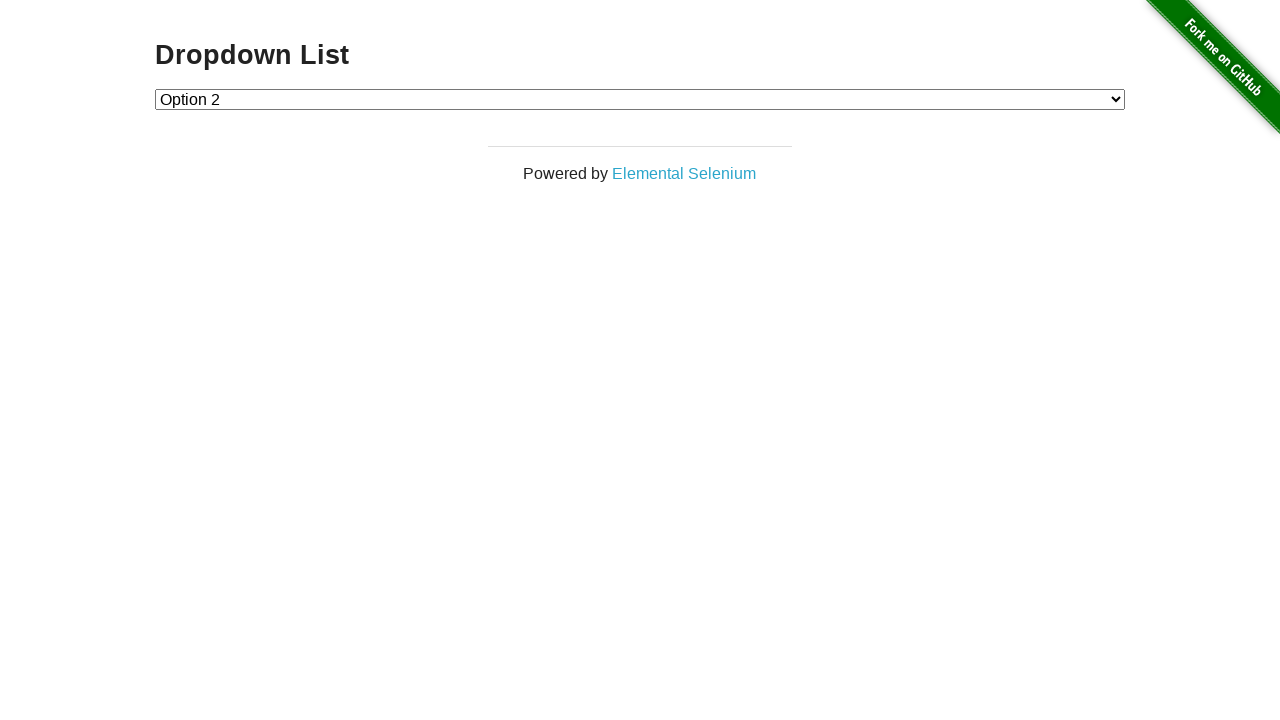

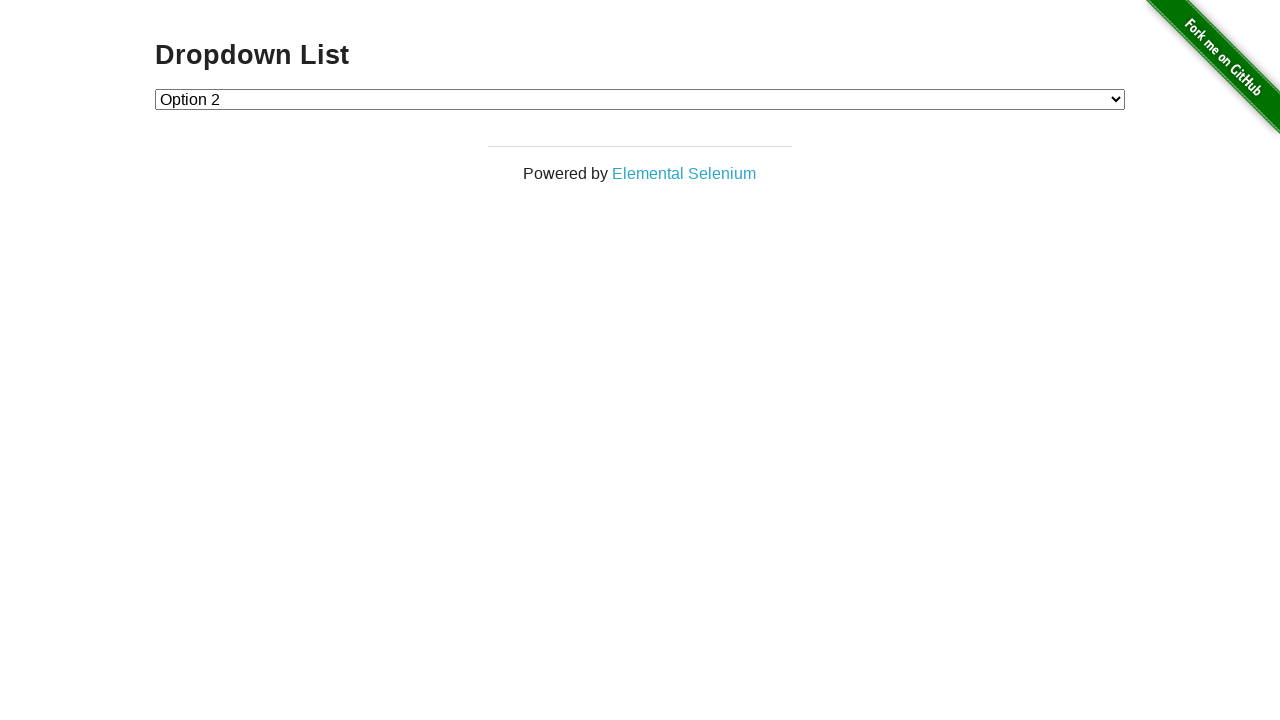